Tests that the Clear completed button is hidden when no items are completed

Starting URL: https://demo.playwright.dev/todomvc

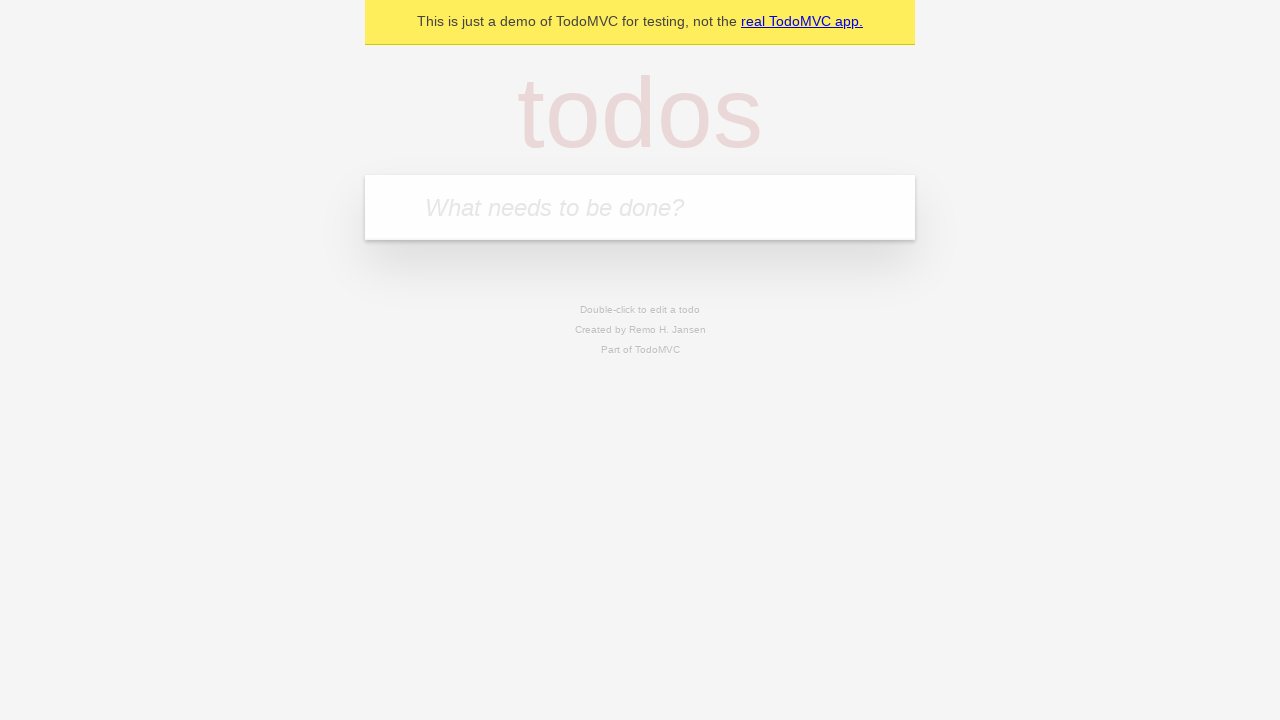

Filled first todo with 'buy some cheese' on internal:attr=[placeholder="What needs to be done?"i]
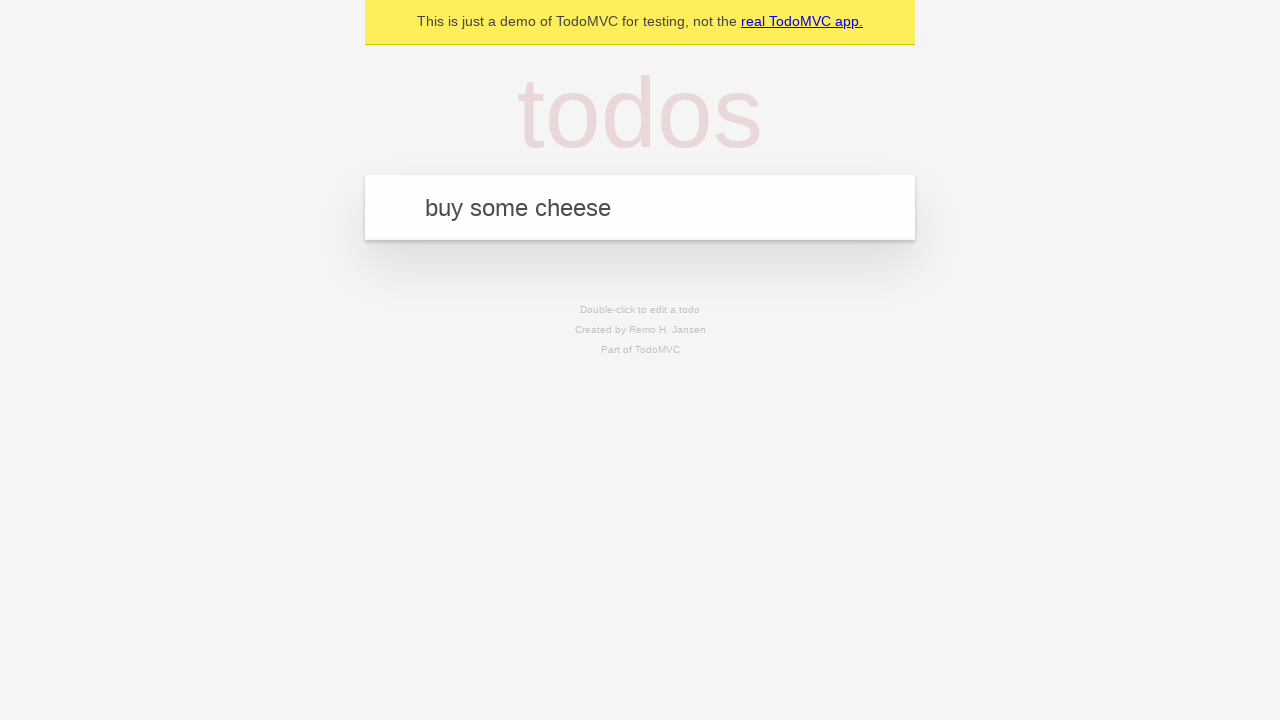

Pressed Enter to create first todo on internal:attr=[placeholder="What needs to be done?"i]
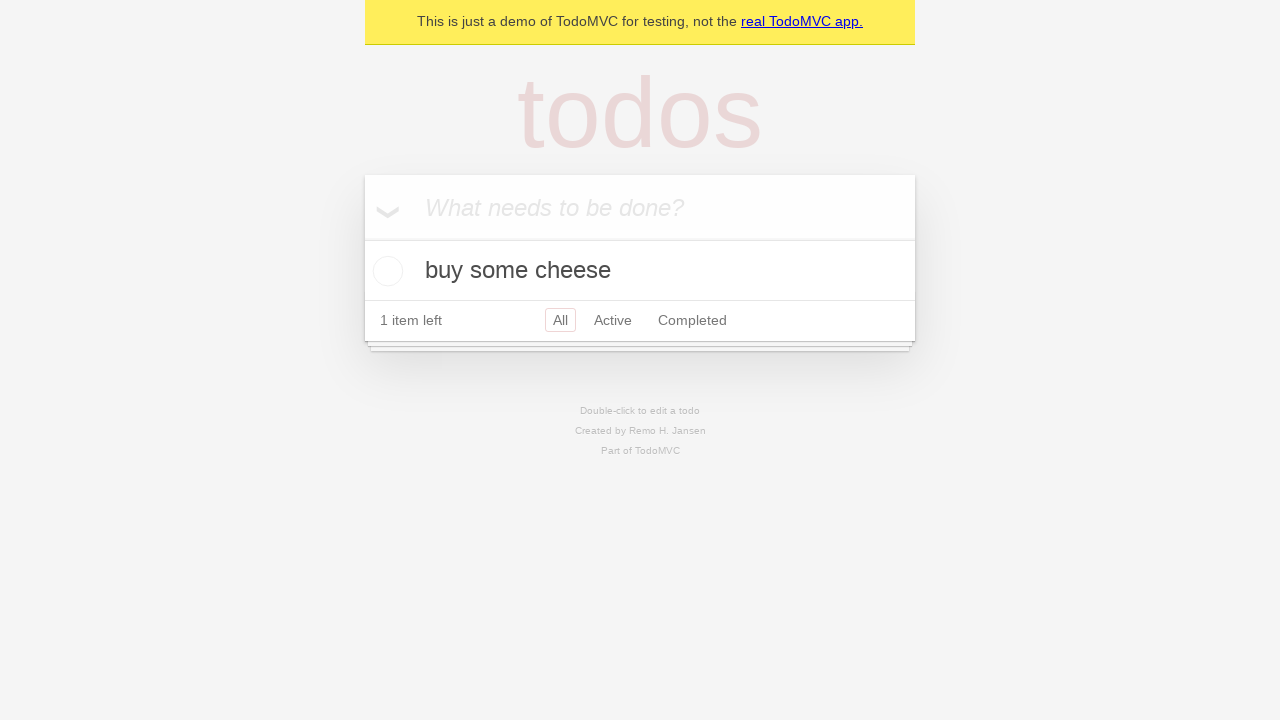

Filled second todo with 'feed the cat' on internal:attr=[placeholder="What needs to be done?"i]
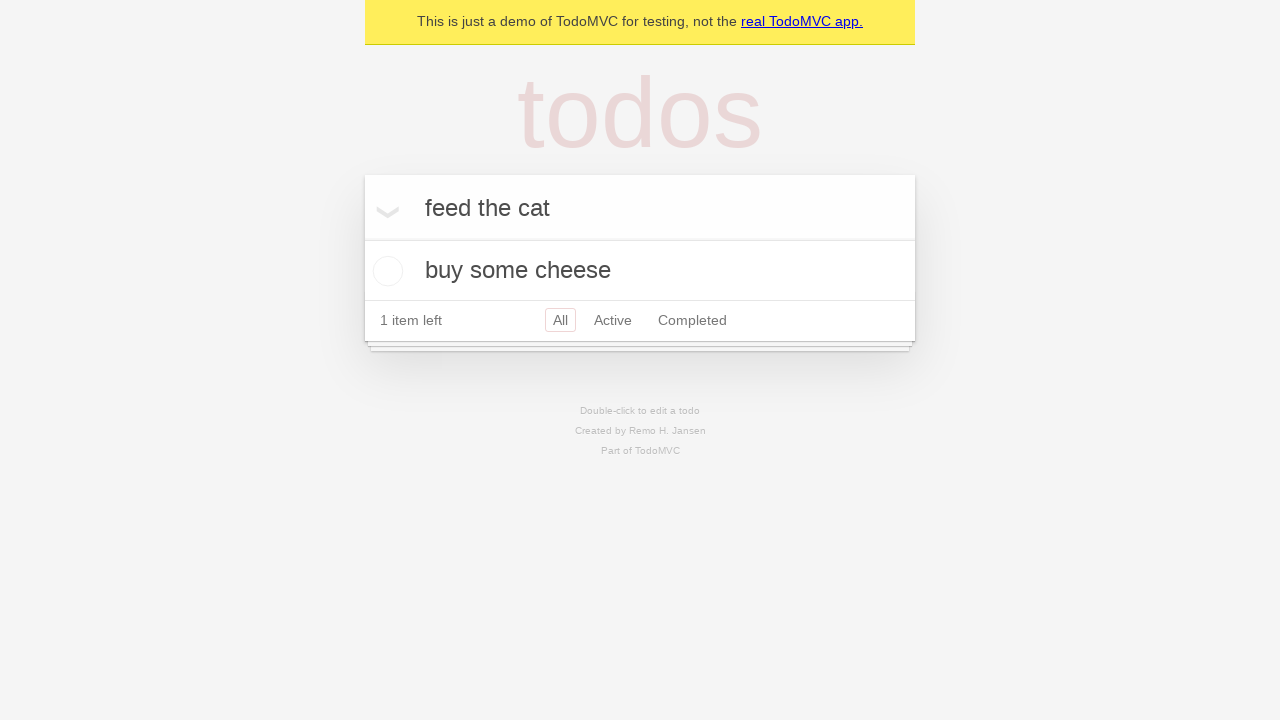

Pressed Enter to create second todo on internal:attr=[placeholder="What needs to be done?"i]
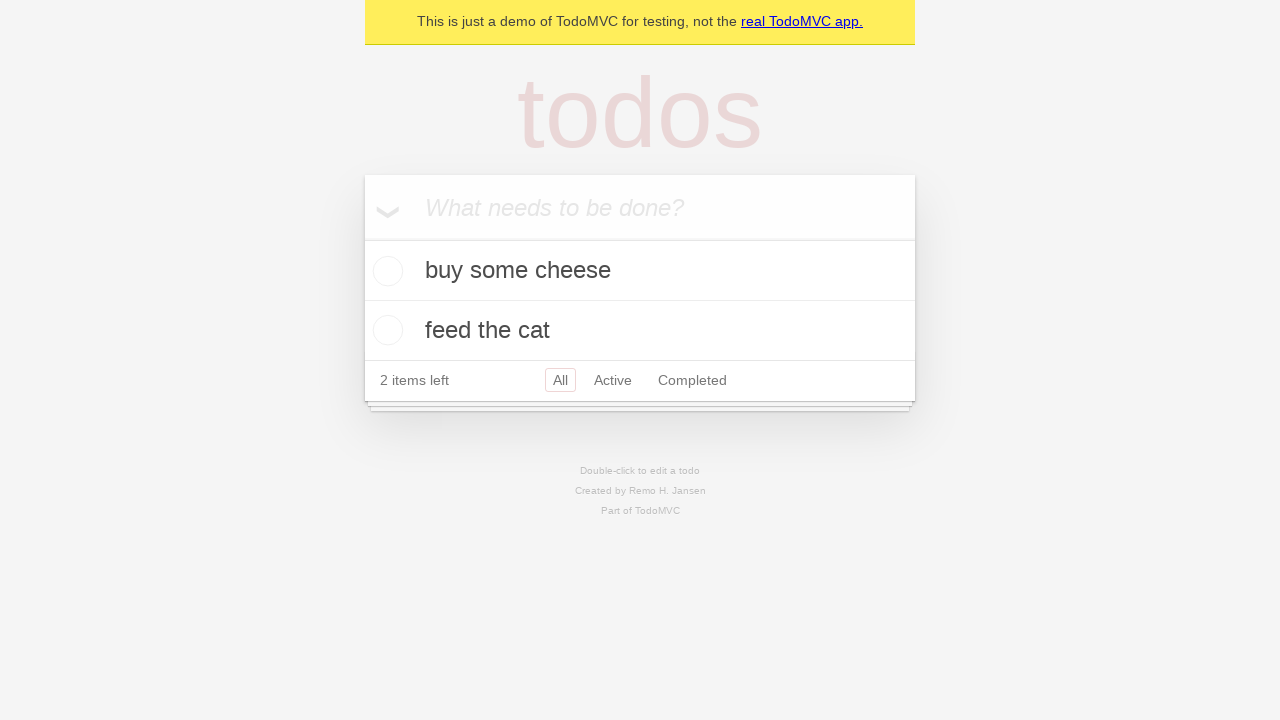

Filled third todo with 'book a doctors appointment' on internal:attr=[placeholder="What needs to be done?"i]
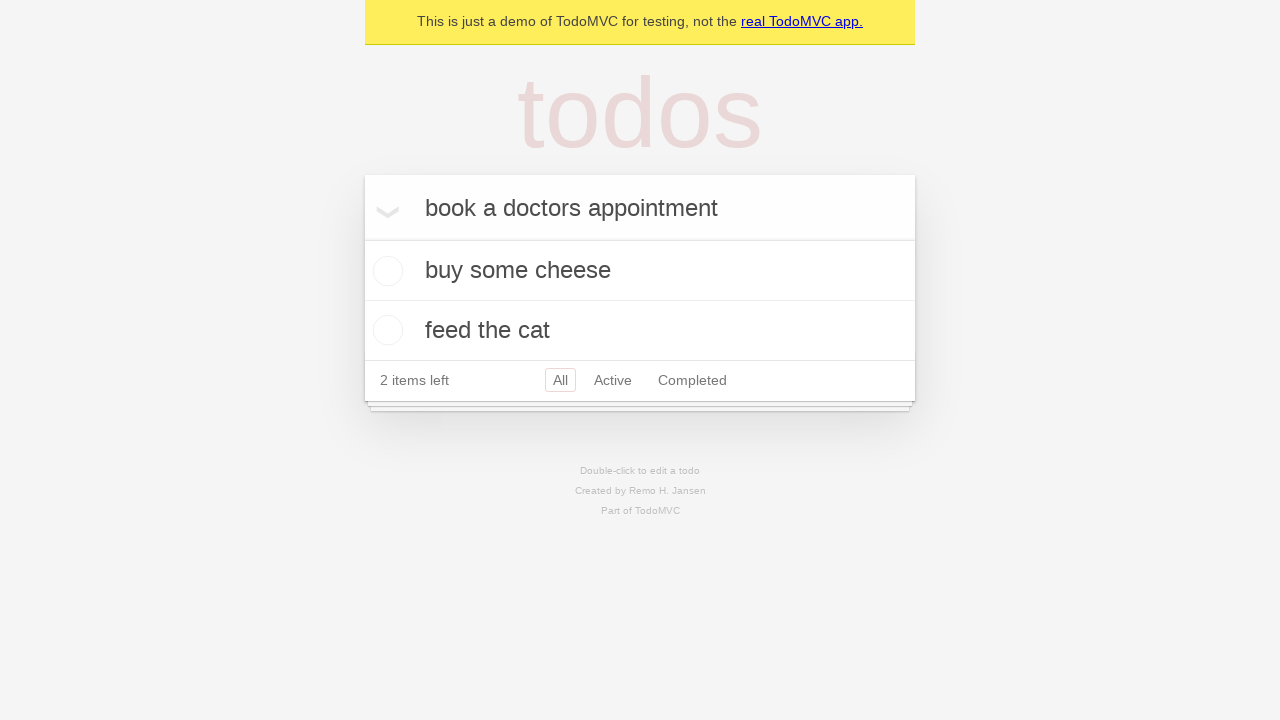

Pressed Enter to create third todo on internal:attr=[placeholder="What needs to be done?"i]
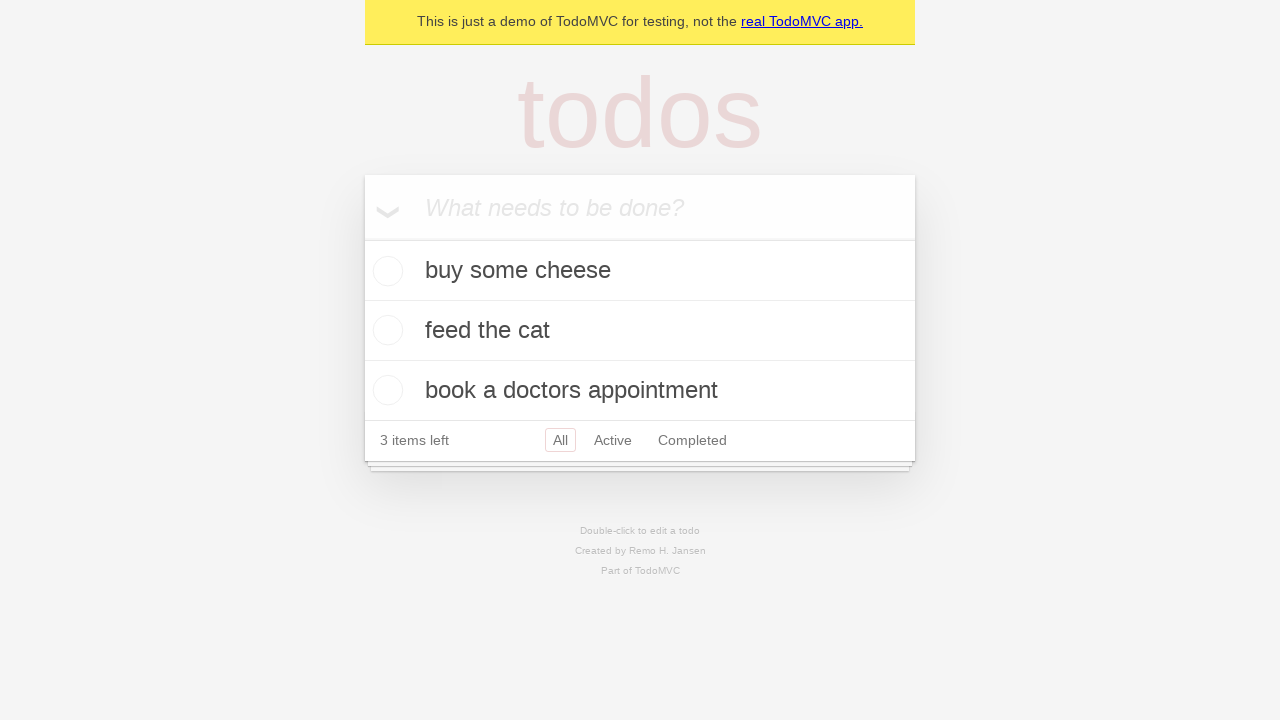

Waited for all 3 todos to be created
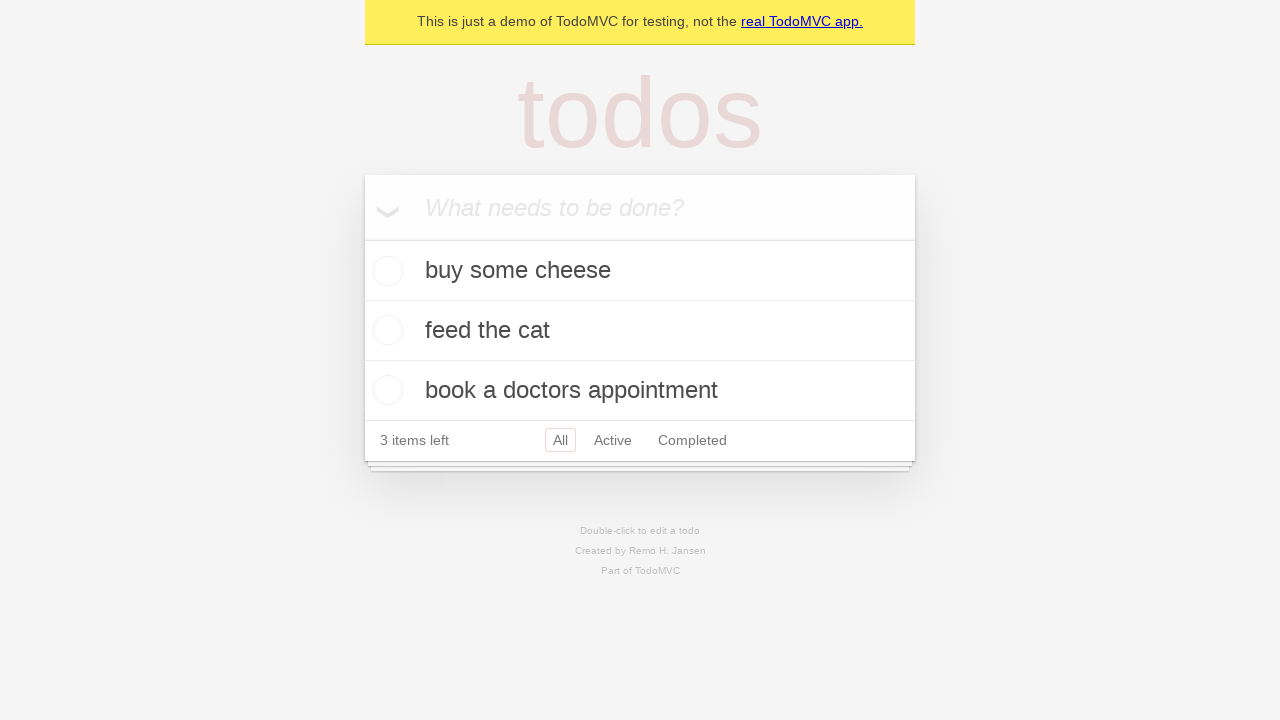

Checked the first todo item as completed at (385, 271) on .todo-list li .toggle >> nth=0
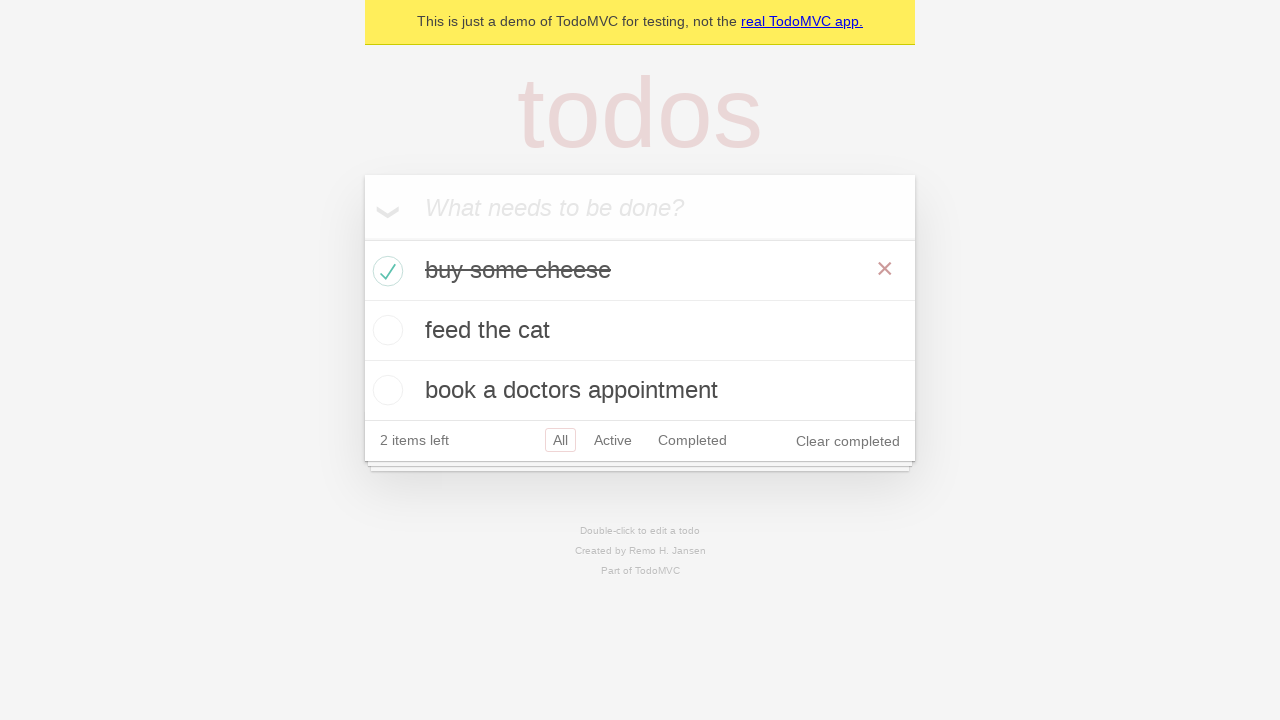

Clicked the 'Clear completed' button at (848, 441) on internal:role=button[name="Clear completed"i]
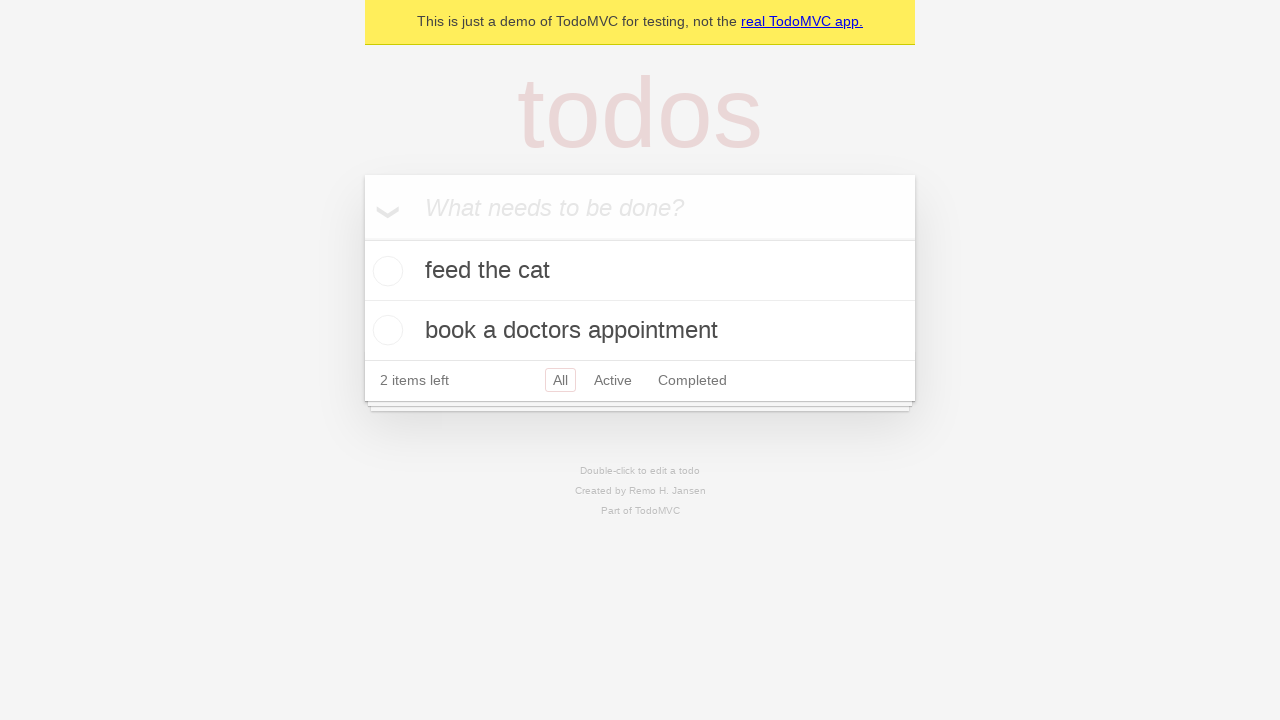

Waited for the 'Clear completed' button to be hidden
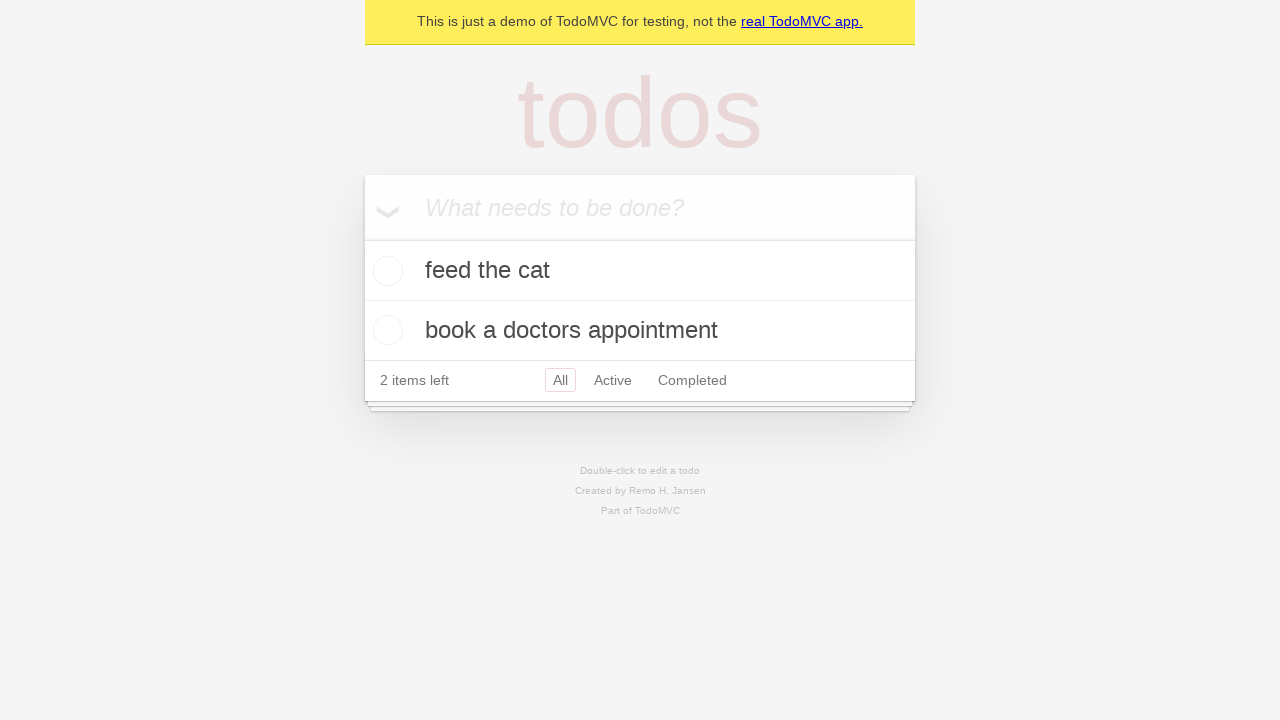

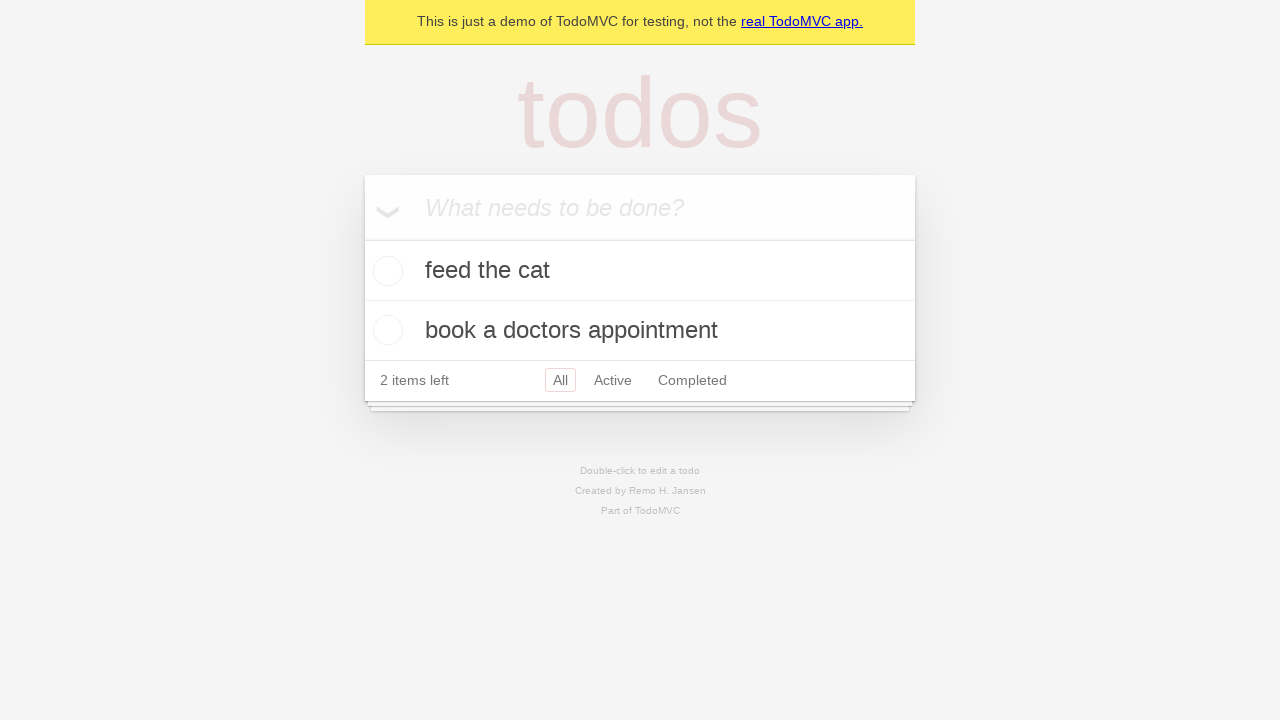